Navigates to Prime Mover Solutions website and highlights specific words on the page using JavaScript injection to apply yellow background styling to matching text.

Starting URL: https://www.primemoversolutions.in/

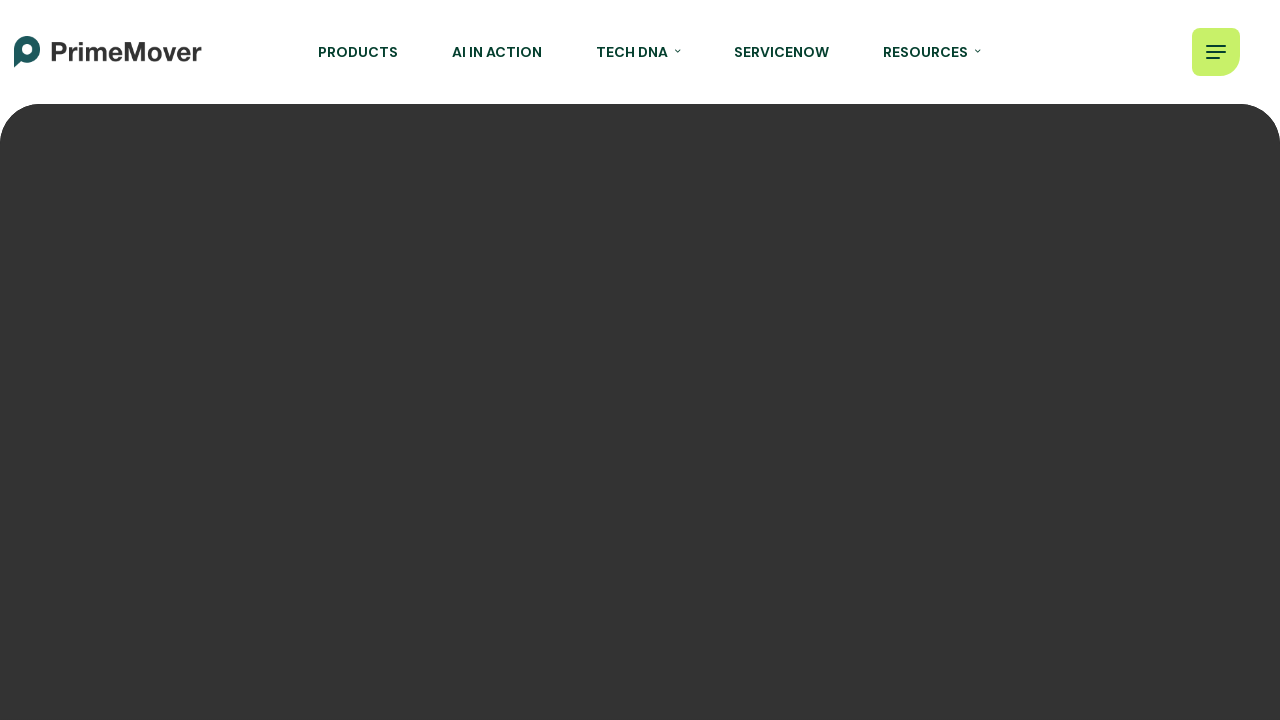

Waited for page to fully load (domcontentloaded state)
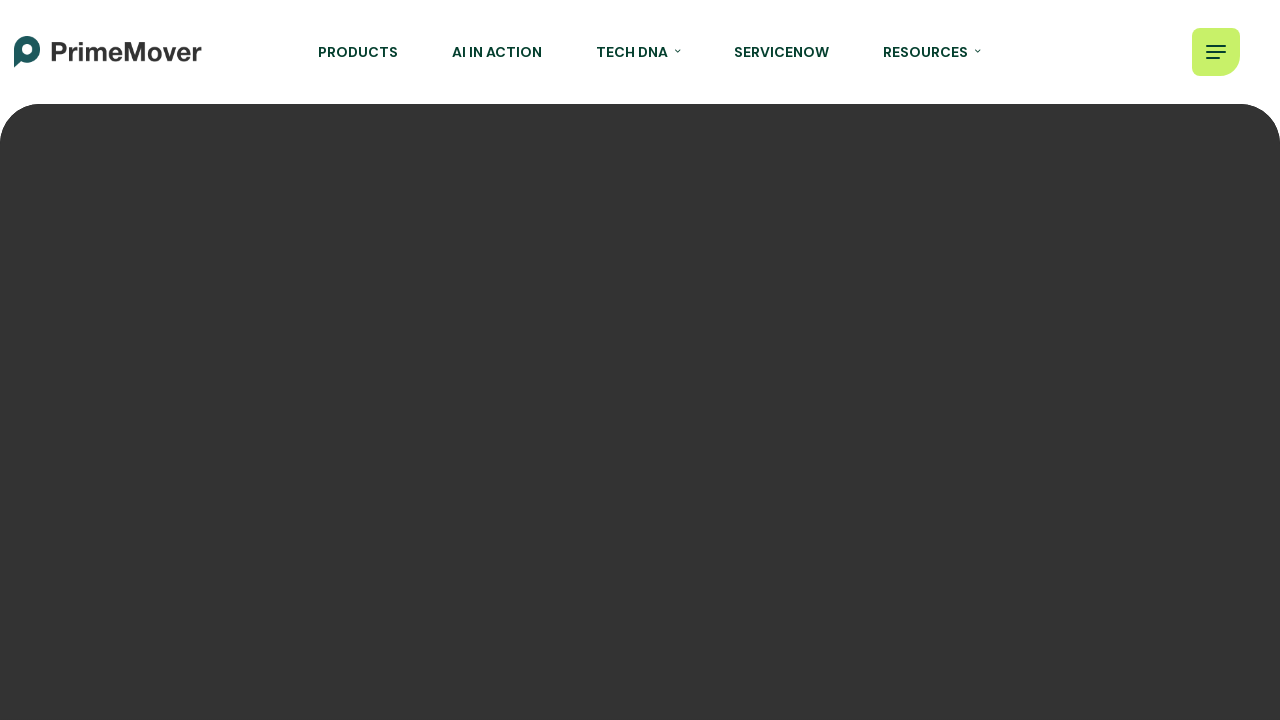

Applied yellow highlight styling to word 'solutions' using JavaScript injection
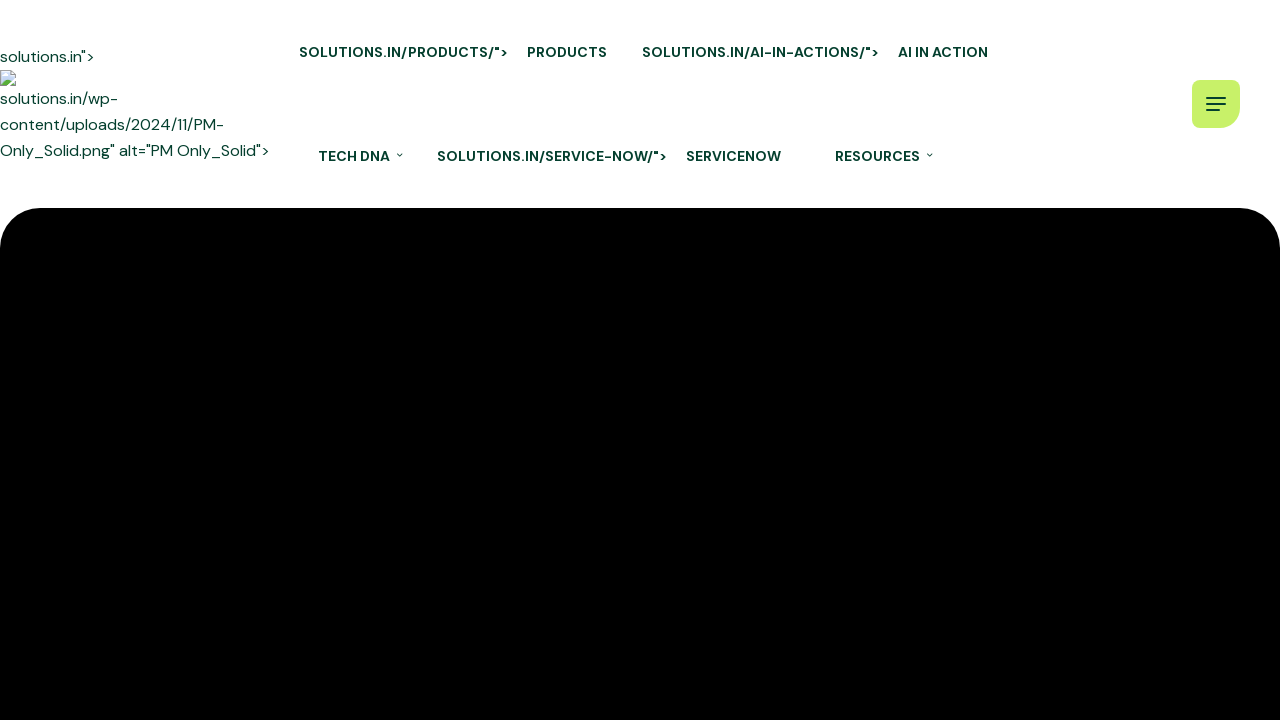

Applied yellow highlight styling to word 'services' using JavaScript injection
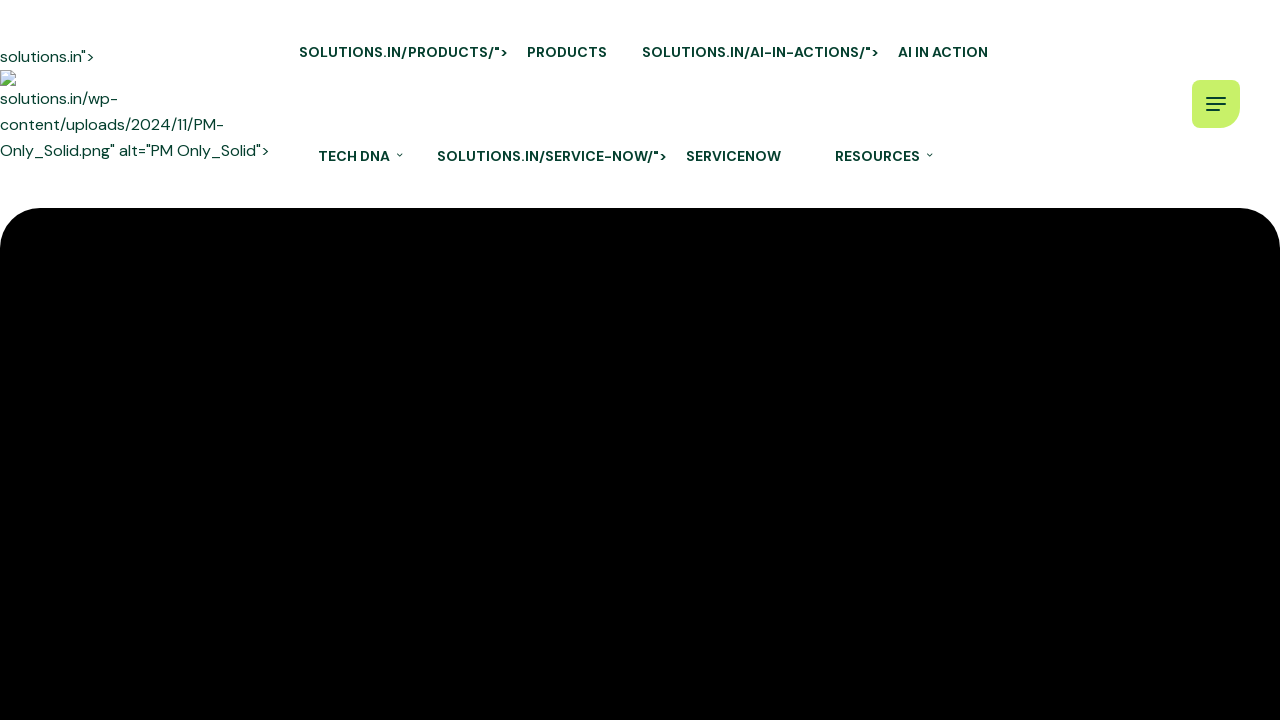

Applied yellow highlight styling to word 'contact' using JavaScript injection
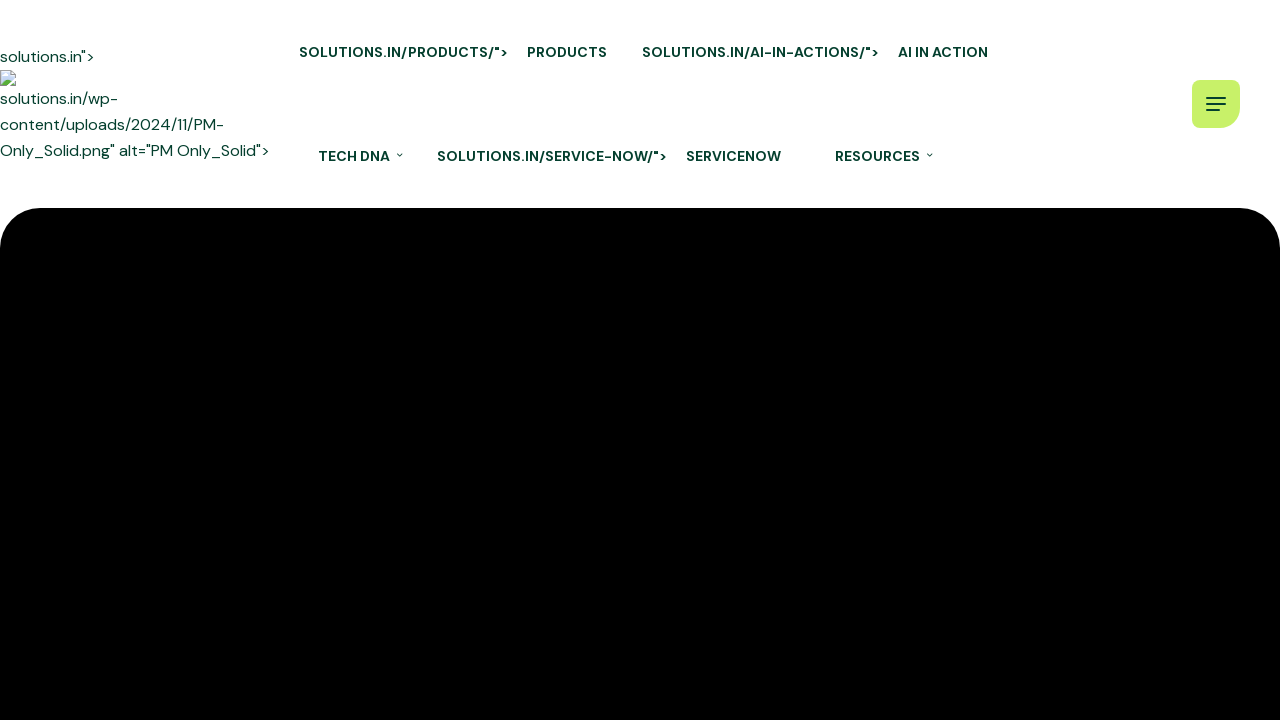

Applied yellow highlight styling to word 'about' using JavaScript injection
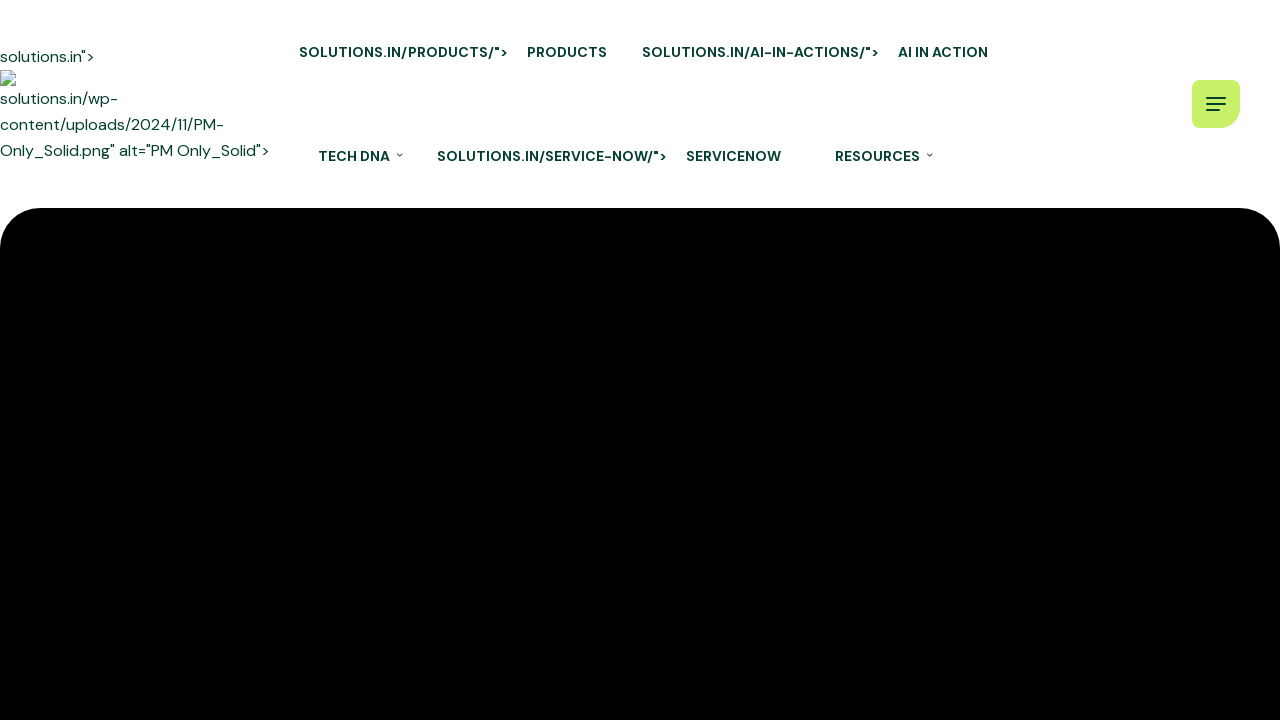

Waited 1 second to observe highlighted text on the page
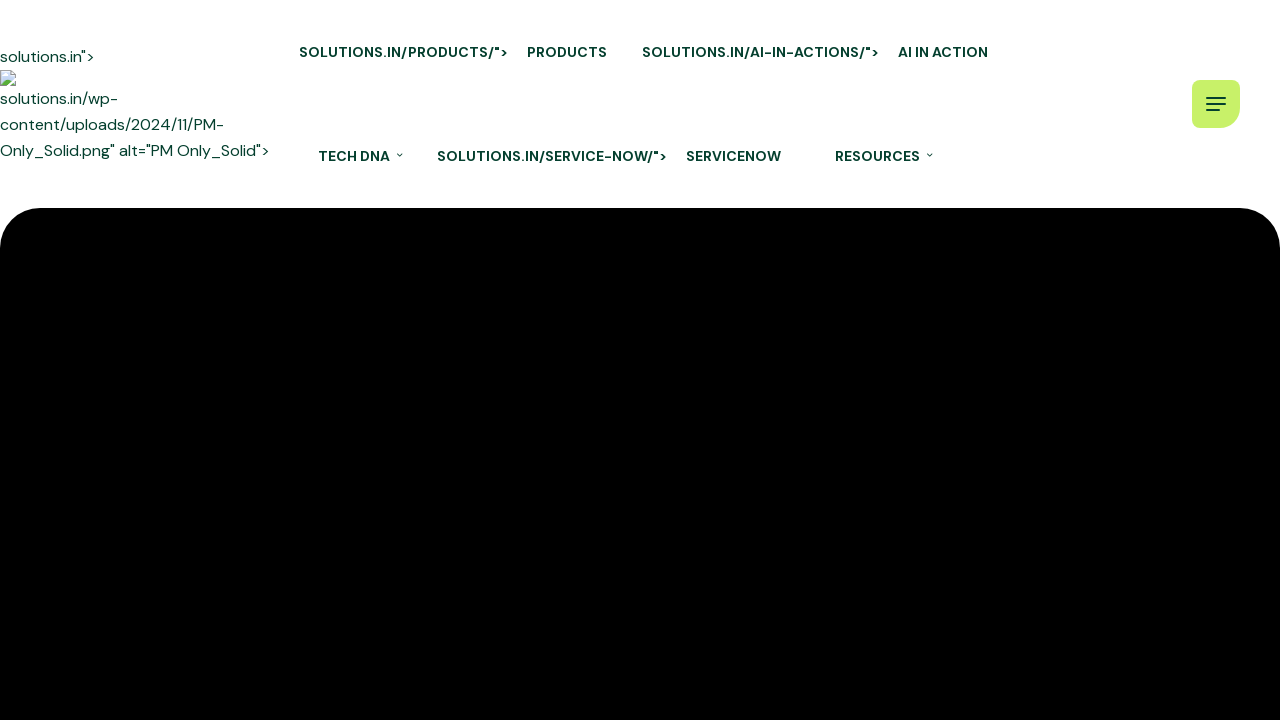

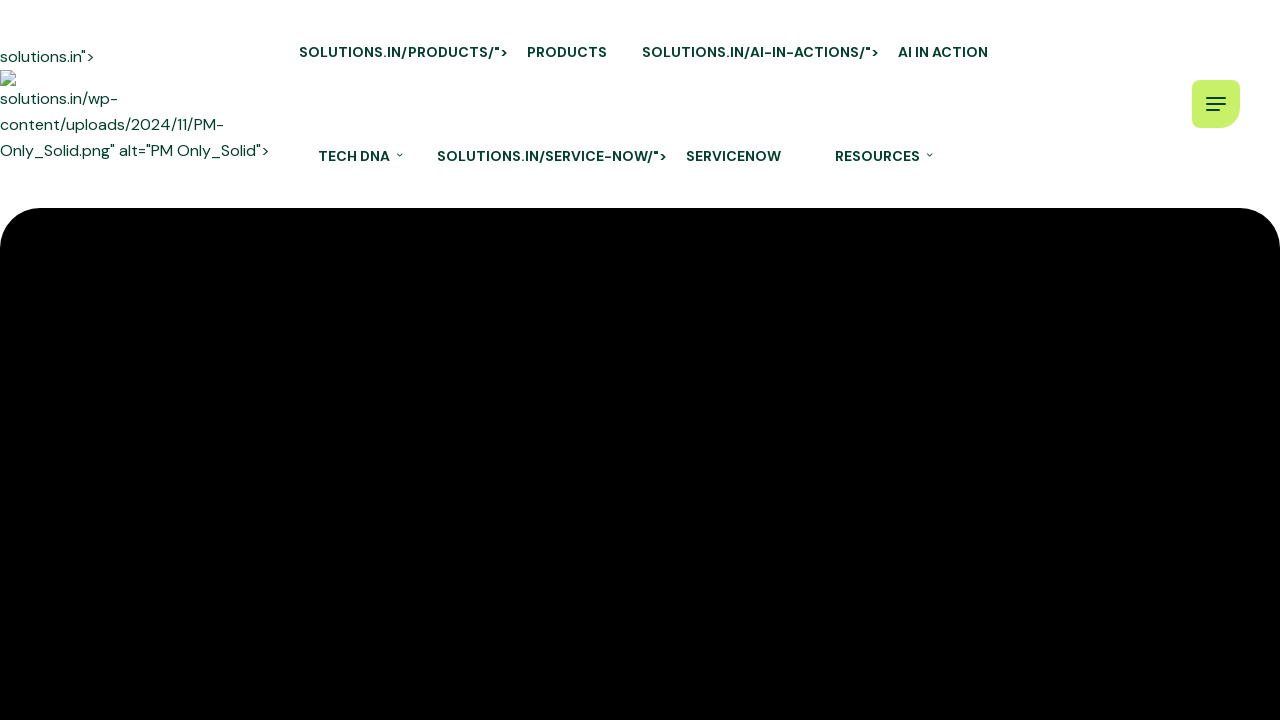